Tests adding a desktop product to the shopping cart on OpenCart demo site by navigating to the Desktop category and clicking Add to Cart on a product.

Starting URL: http://opencart.abstracta.us/

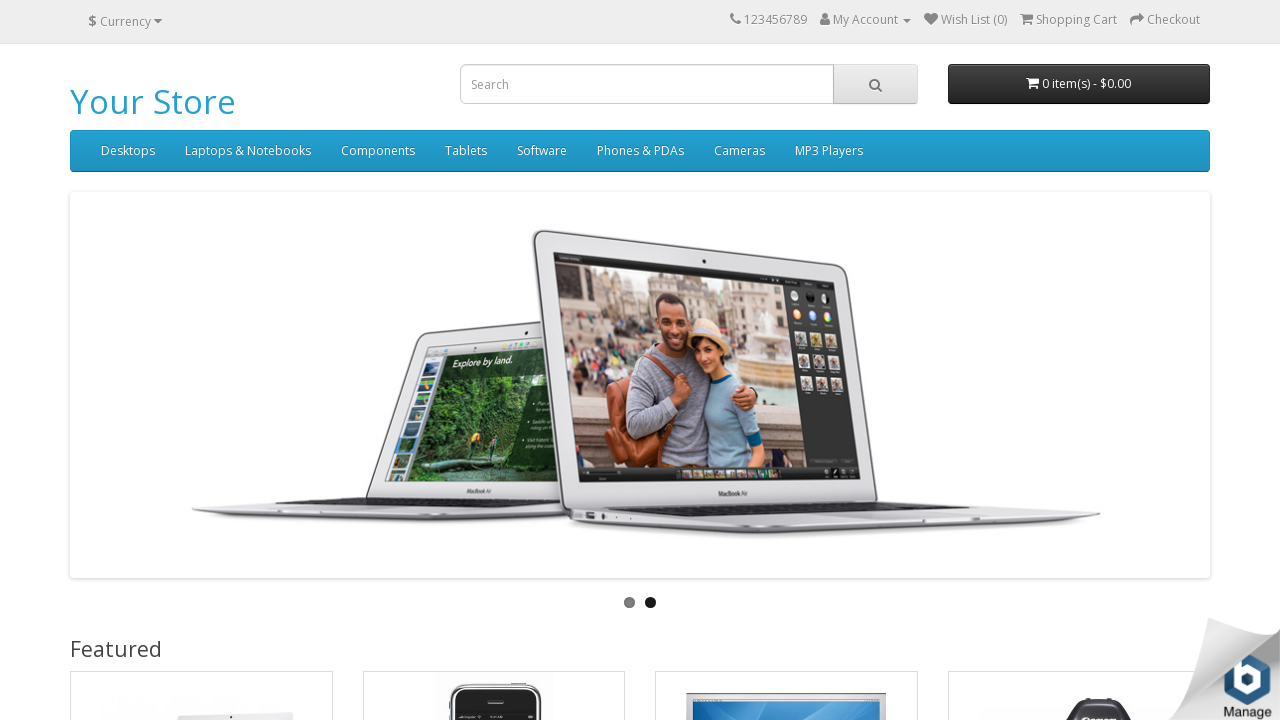

Clicked on Desktop dropdown menu at (128, 151) on (//a[@class='dropdown-toggle'])[2]
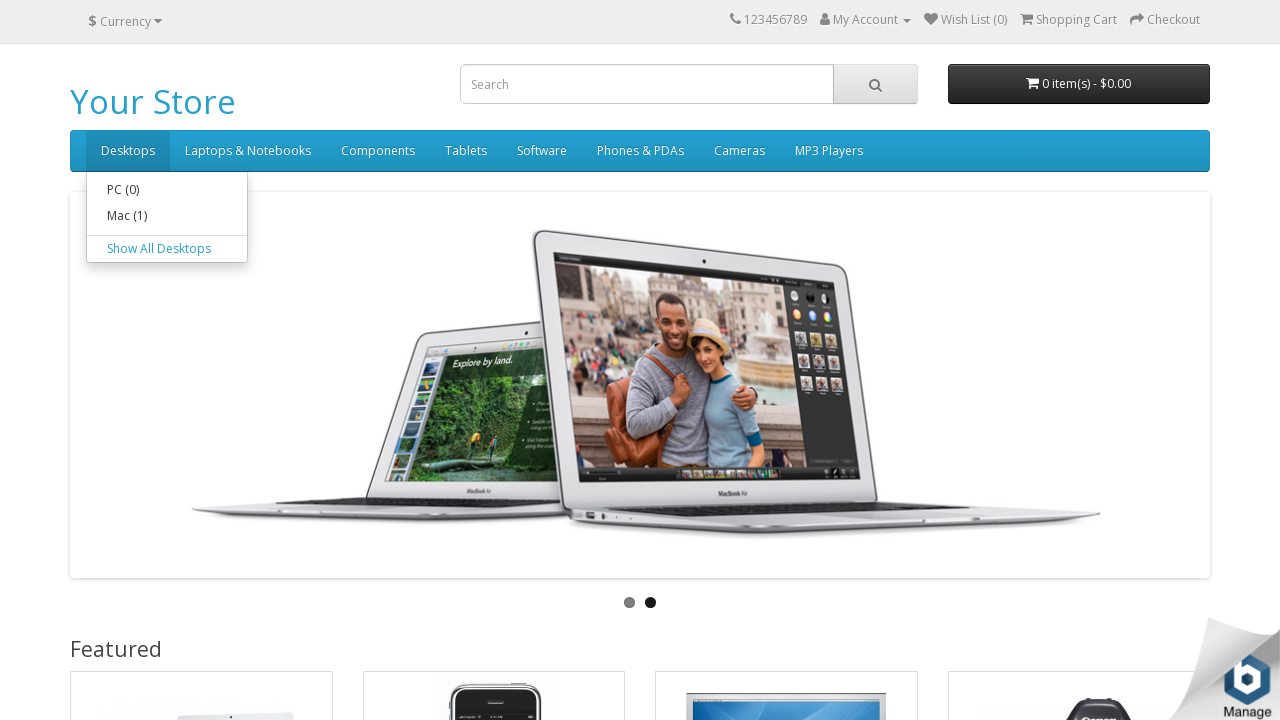

Waited for dropdown menu to appear
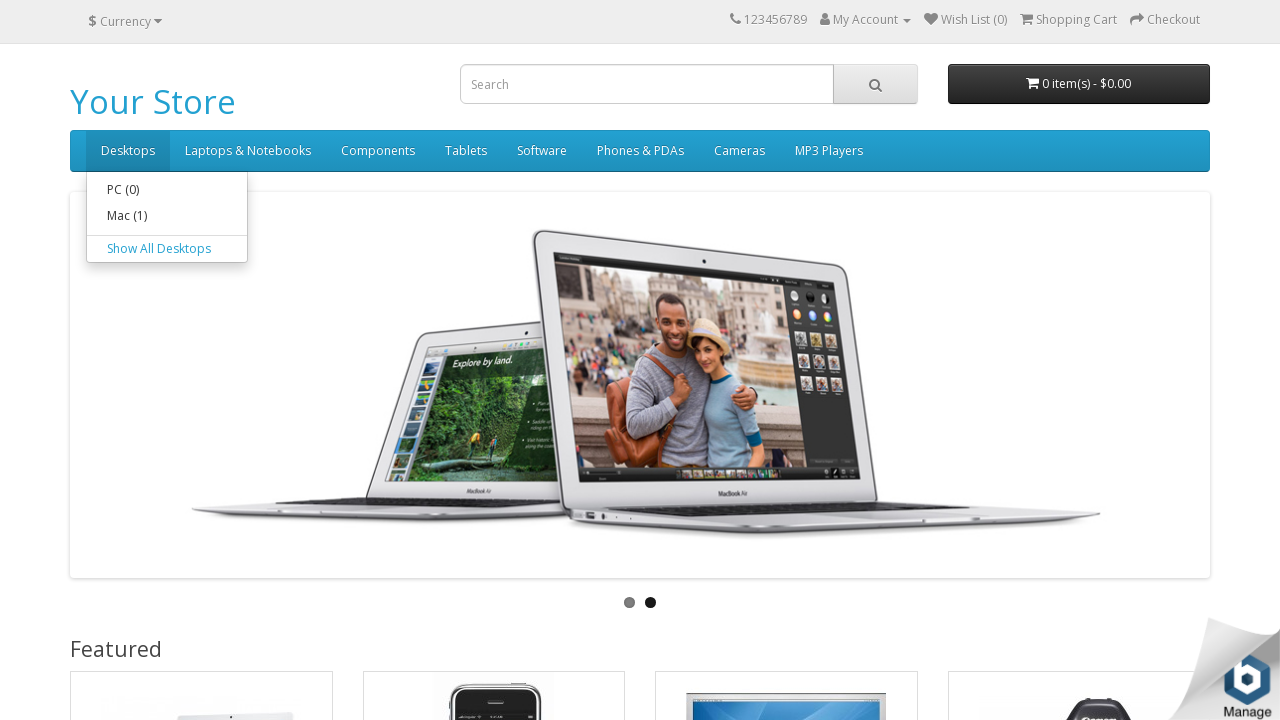

Clicked 'Show All Desktops' option at (167, 249) on xpath=//*[@id='menu']/div[2]/ul/li[1]/div/a
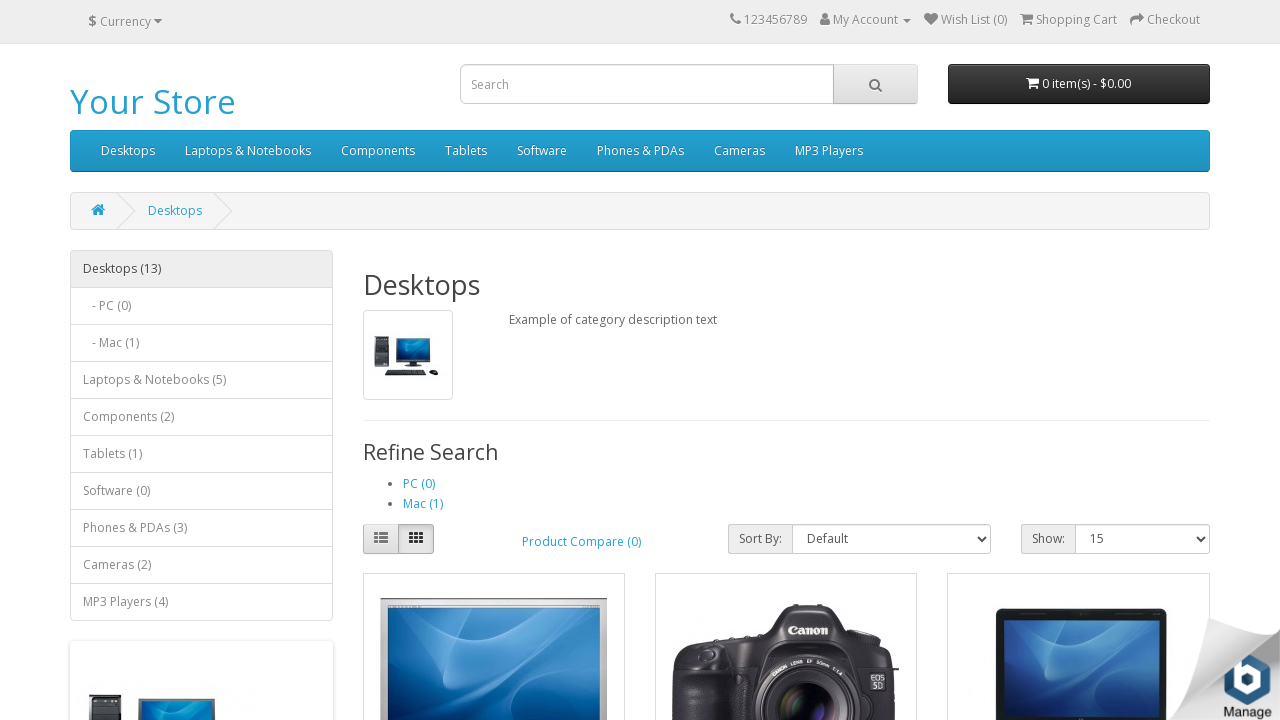

Waited for Desktop category page to load
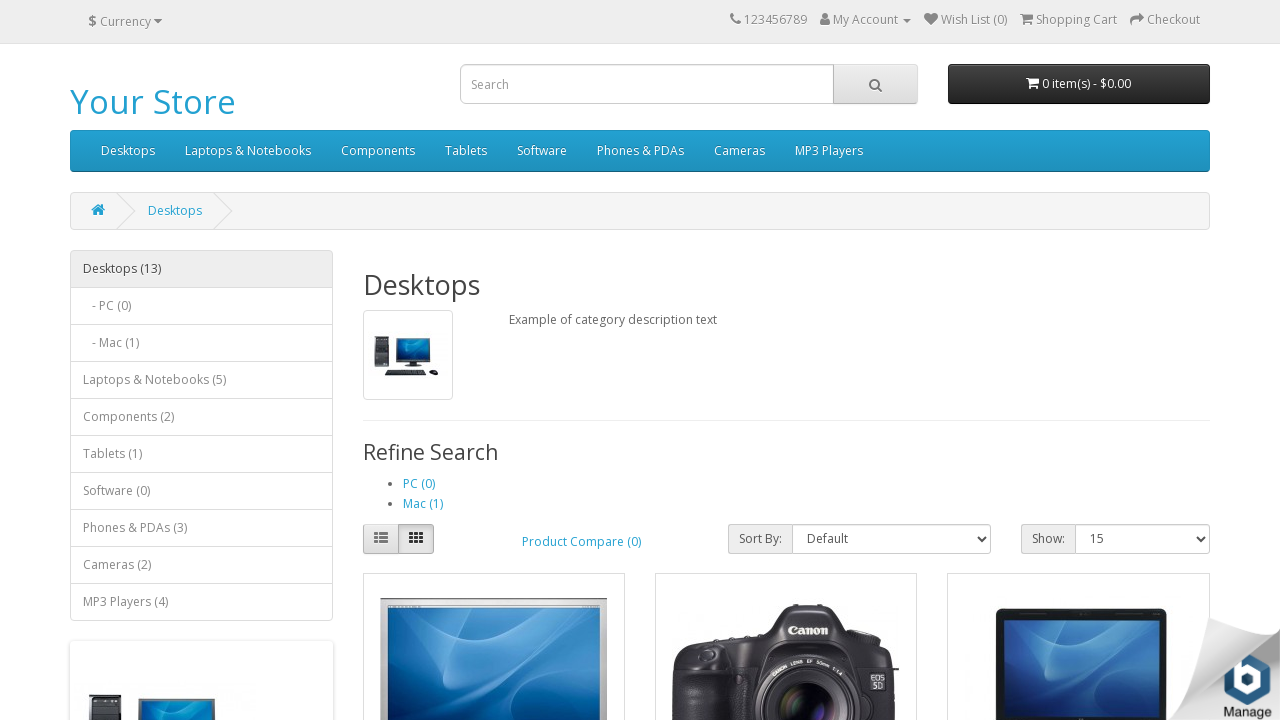

Clicked Add to Cart button on a desktop product at (442, 360) on (//button[@type='button'])[9]
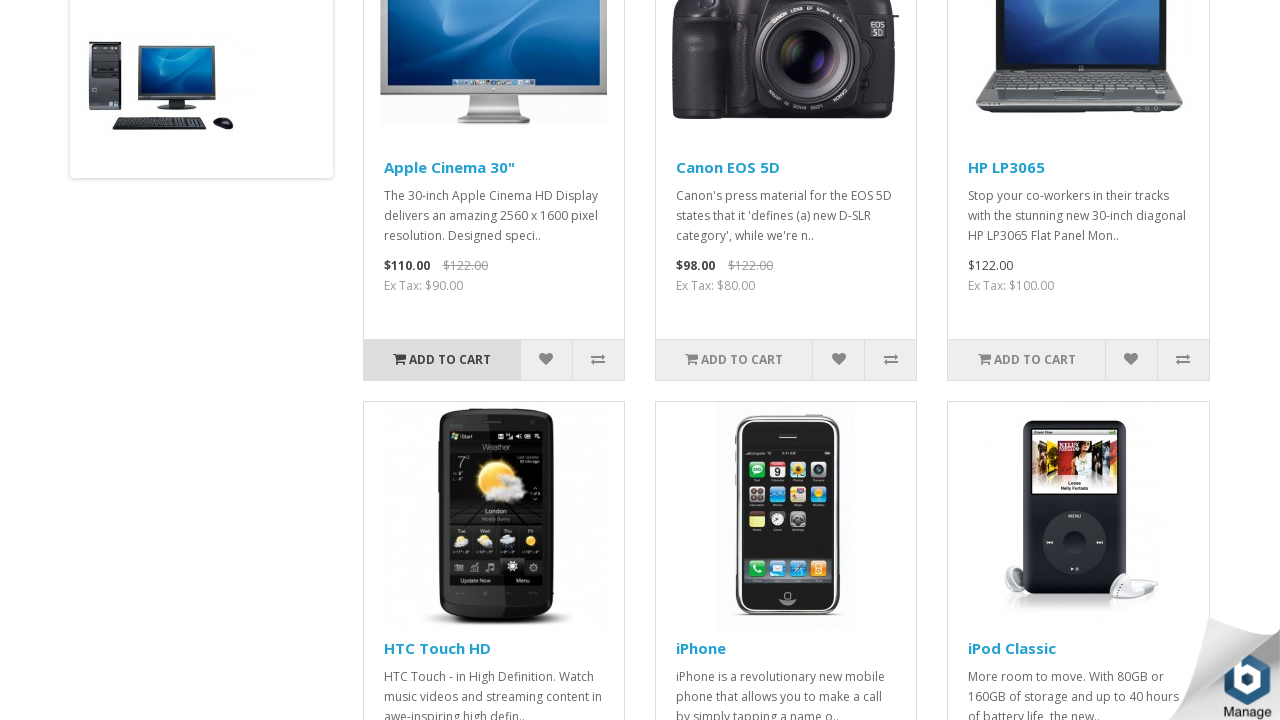

Waited for cart action to complete
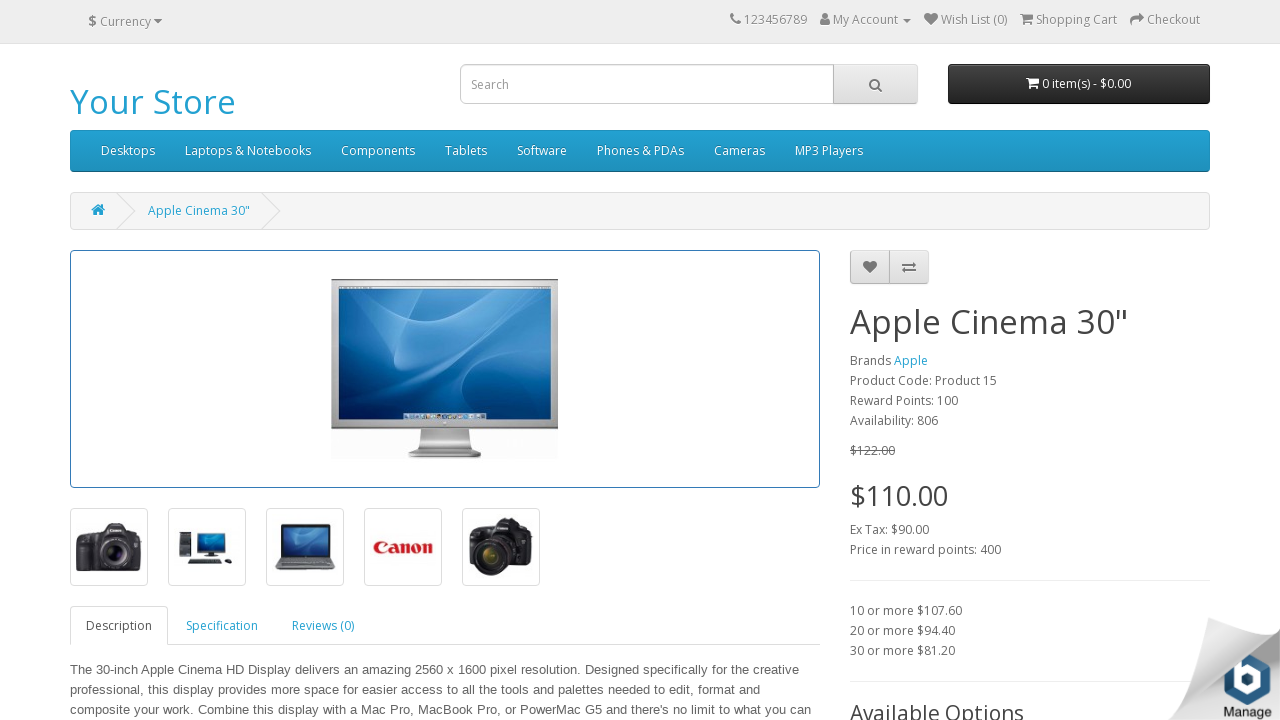

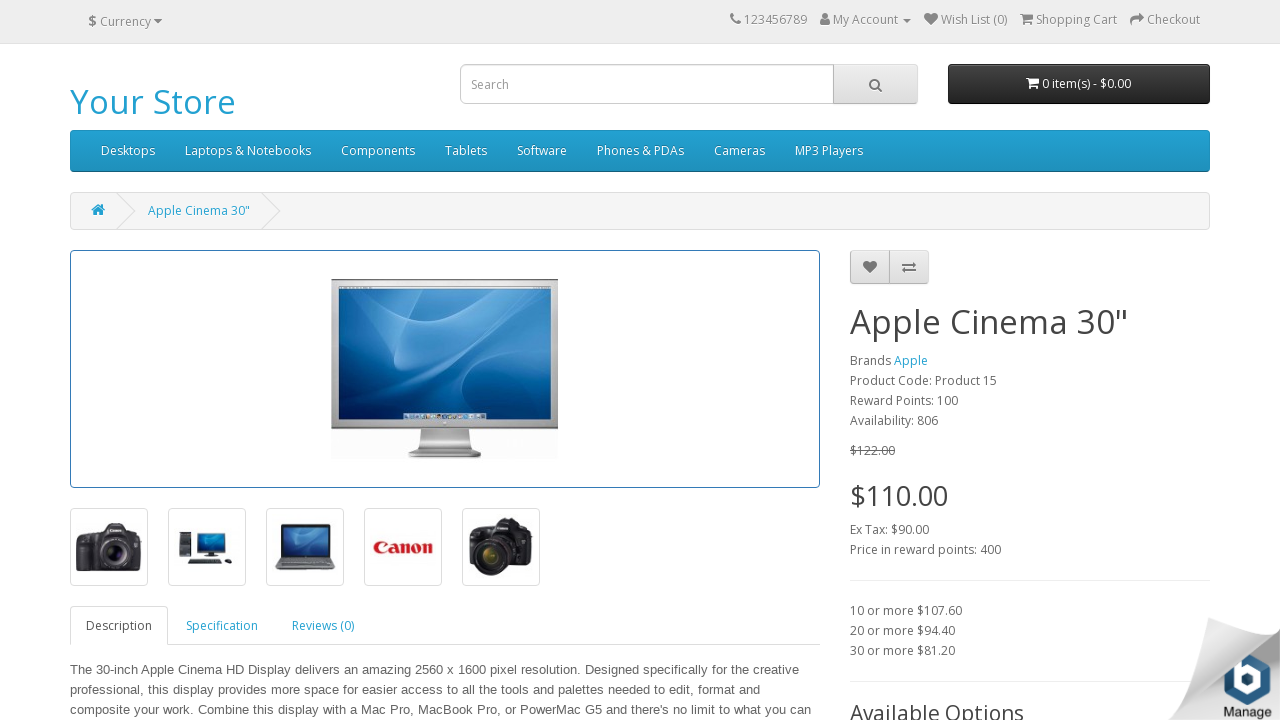